Tests a simple notes application by adding a new note with title and details, then verifying the note appears in the list

Starting URL: https://testpages.eviltester.com/styled/apps/notes/simplenotes.html

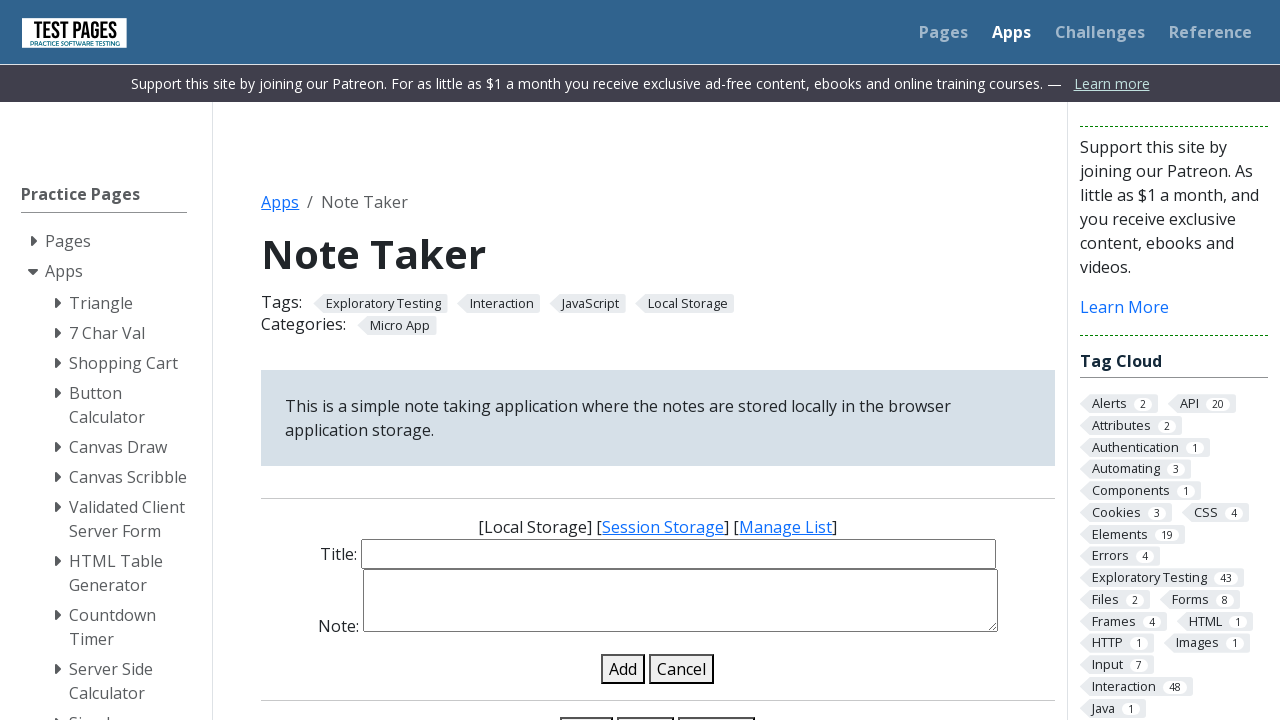

Filled note title input with 'My First Note' on #note-title-input
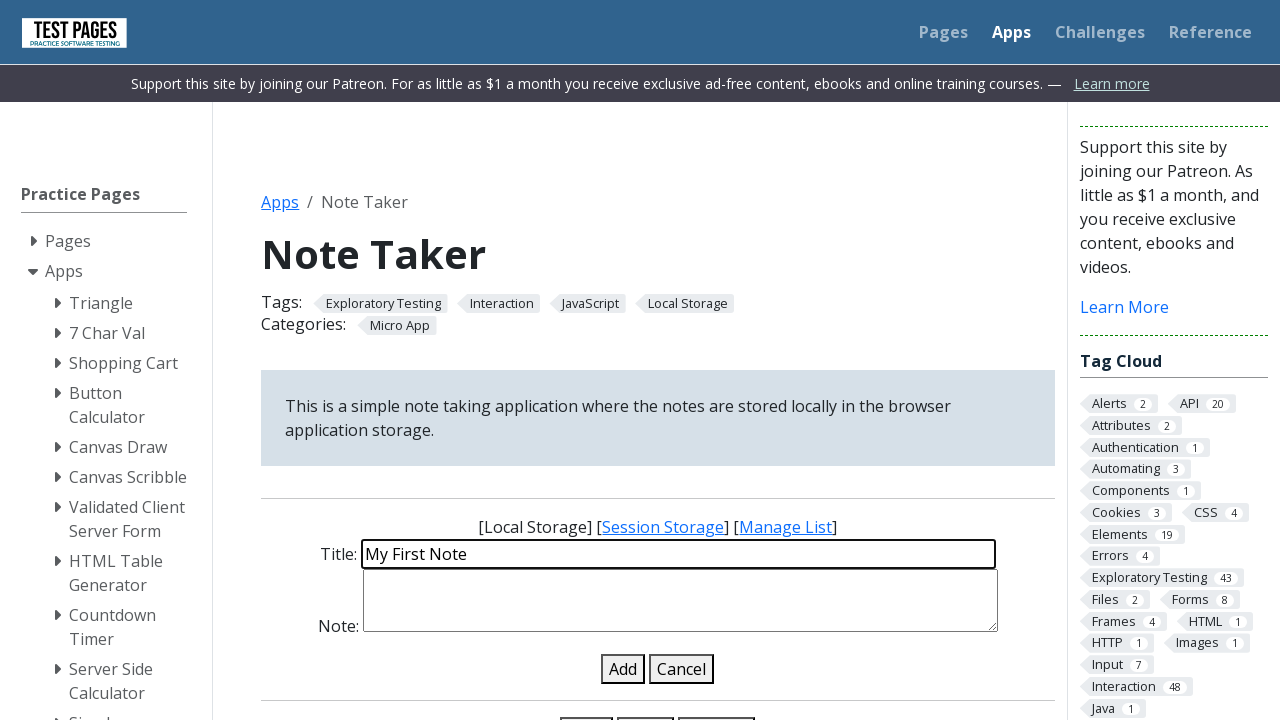

Filled note details input with multi-line text on #note-details-input
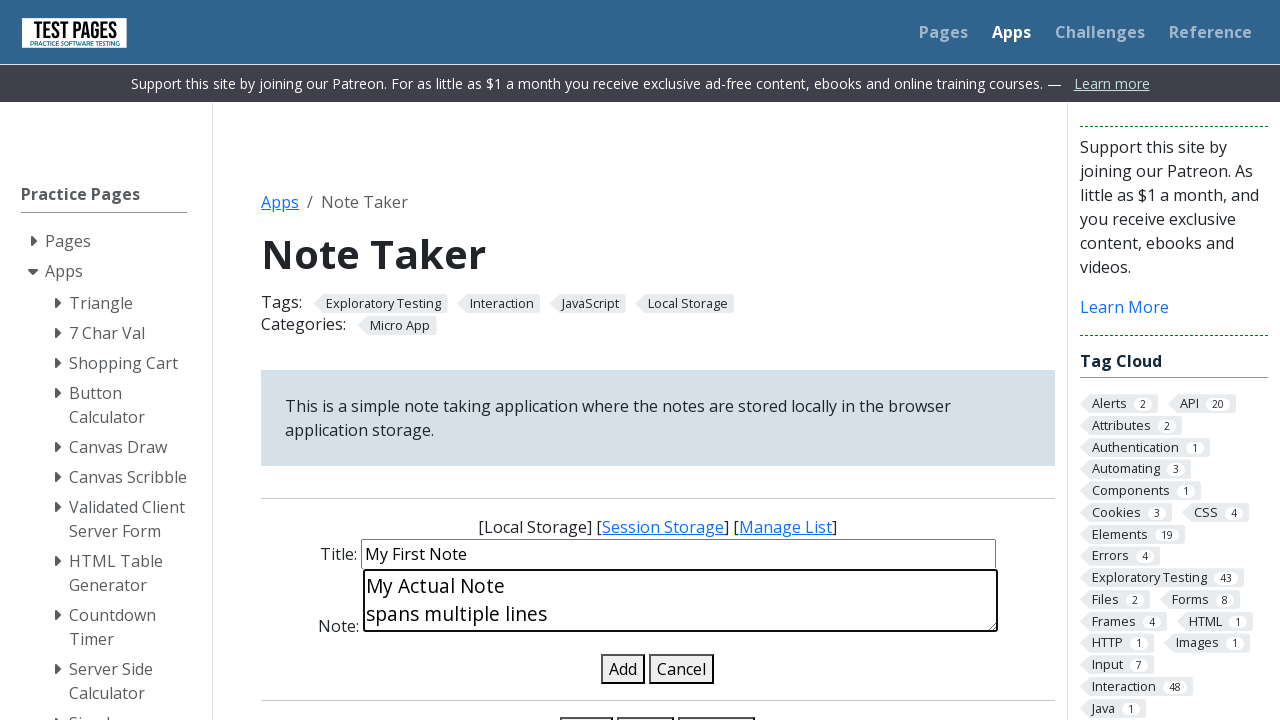

Clicked add note button to submit the form at (623, 669) on button#add-note
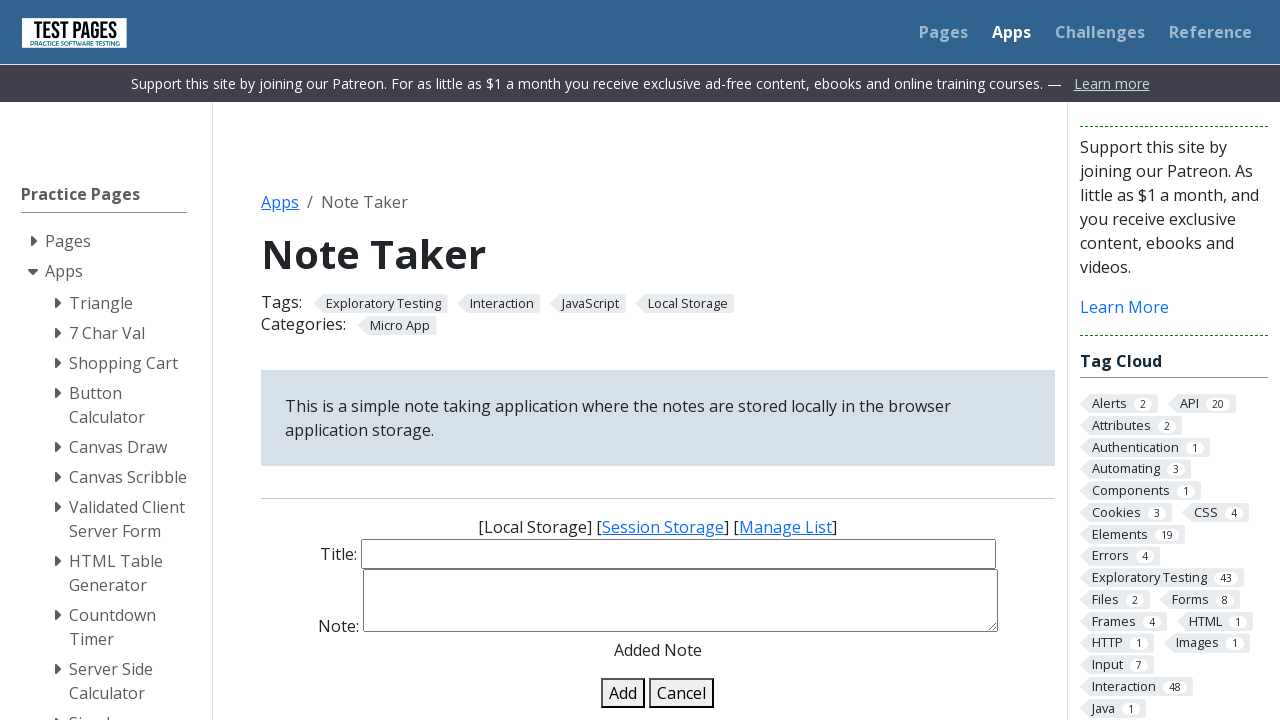

Waited for note to appear in the notes list
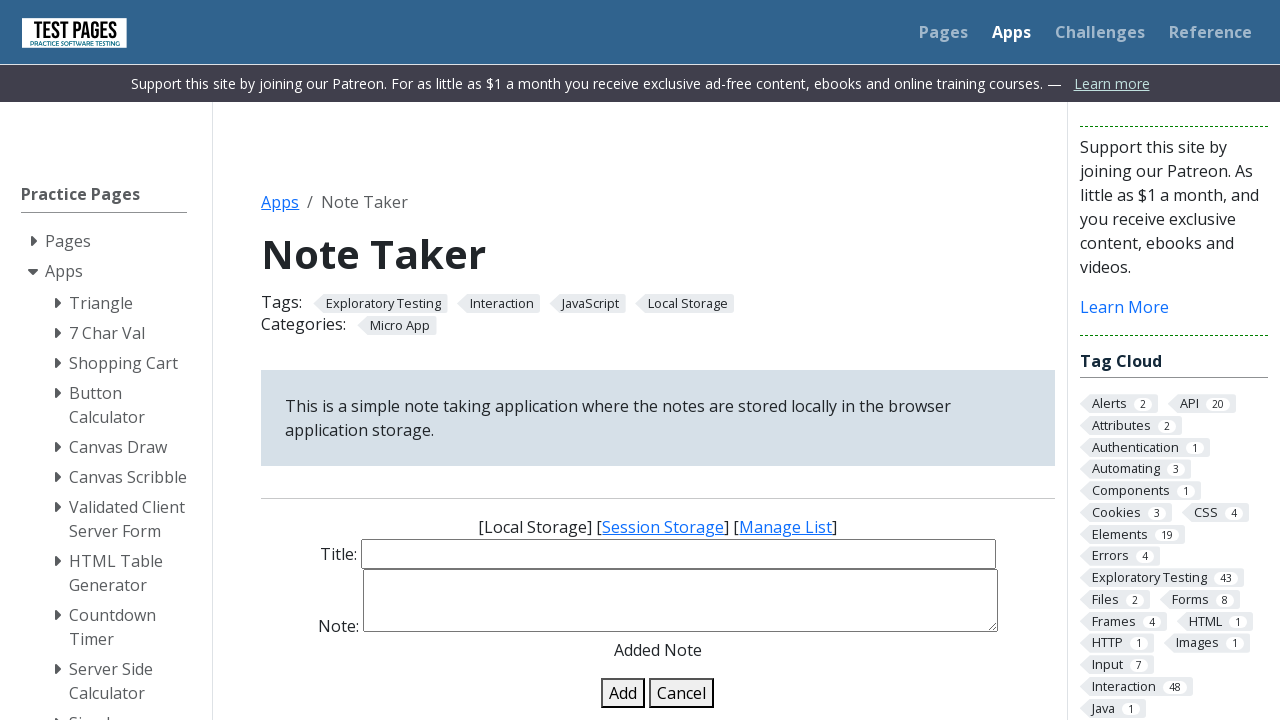

Retrieved all note titles from the list
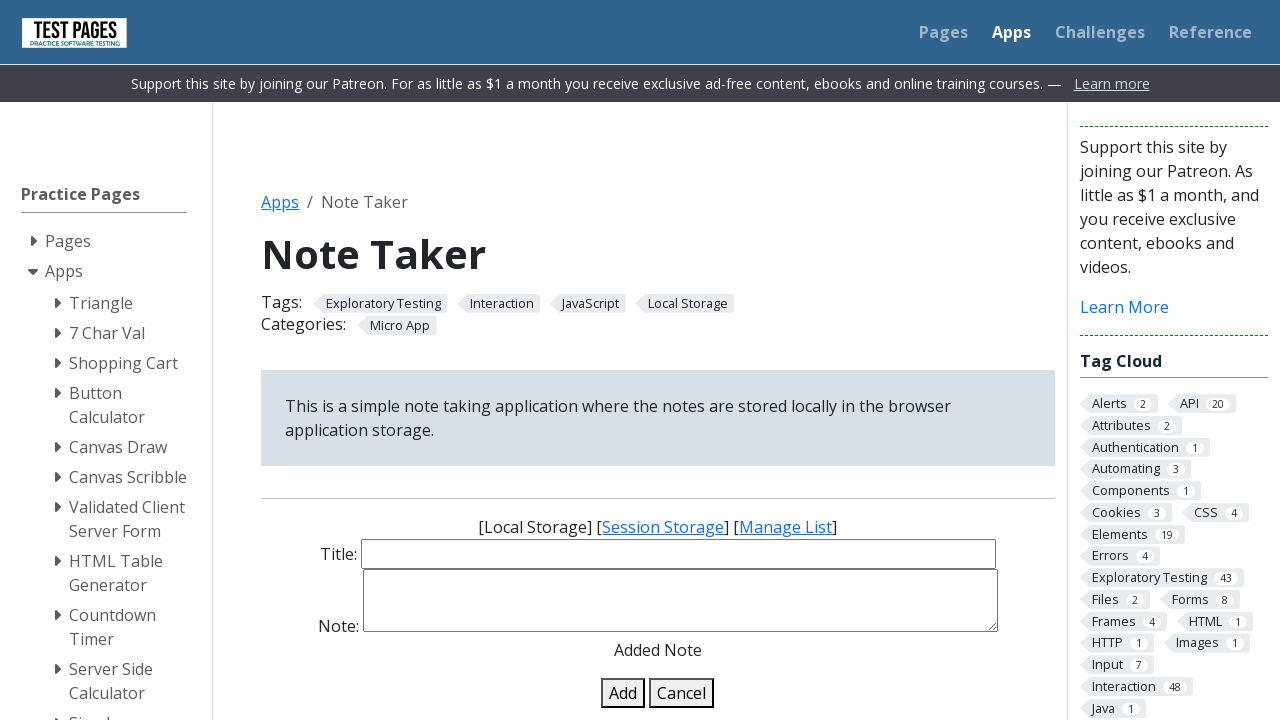

Verified that 'My First Note' appears in the notes list
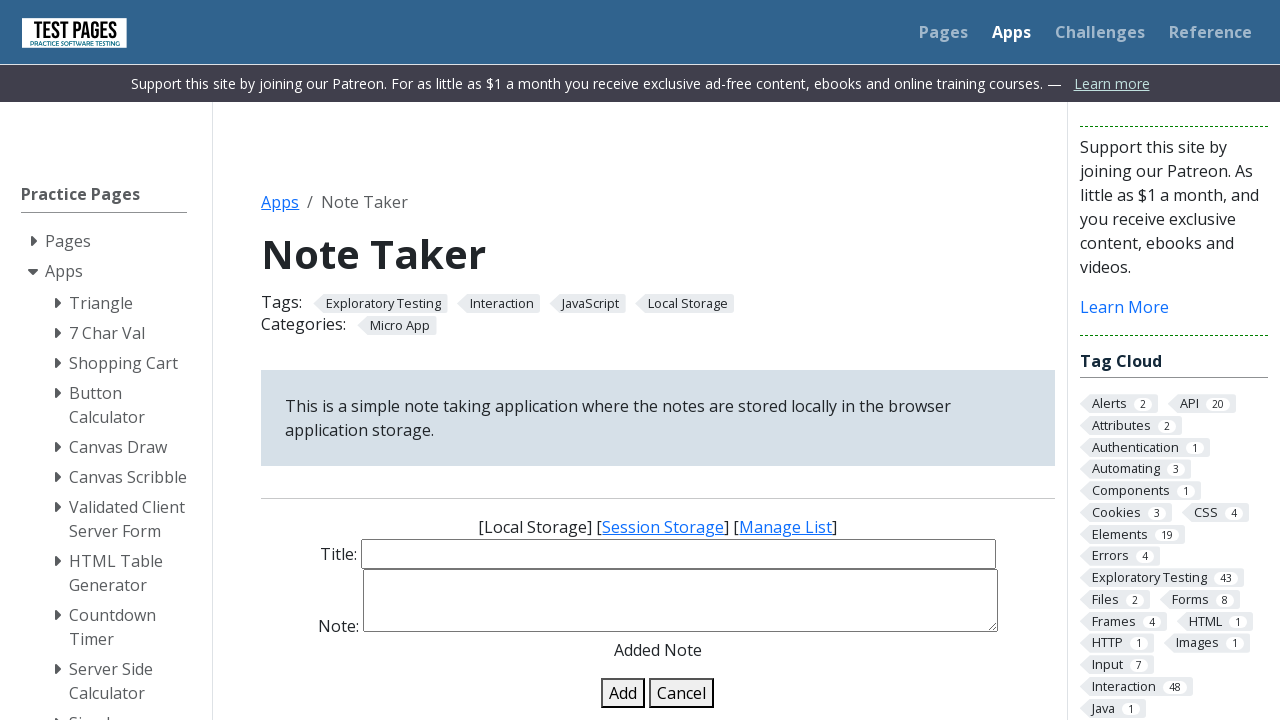

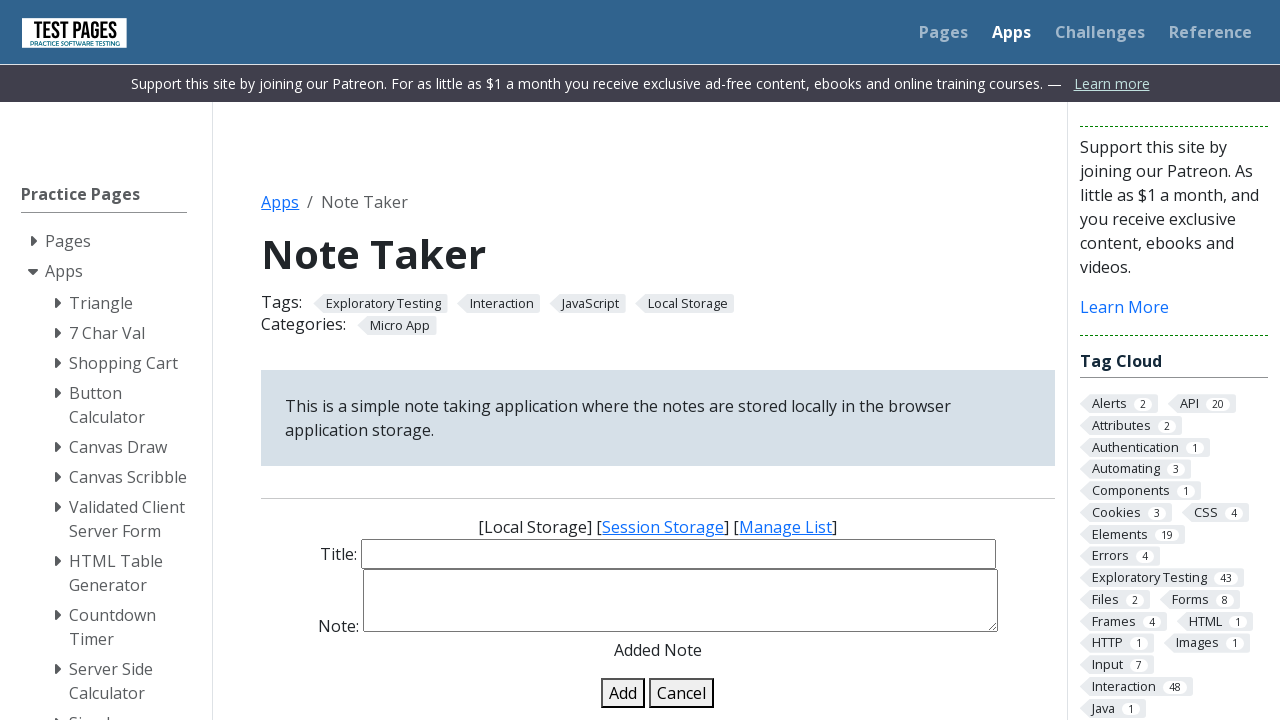